Tests jQuery UI datepicker functionality by opening the date picker, navigating to a specific month/year (September 2026), and selecting a specific date (15th)

Starting URL: https://jqueryui.com/datepicker/

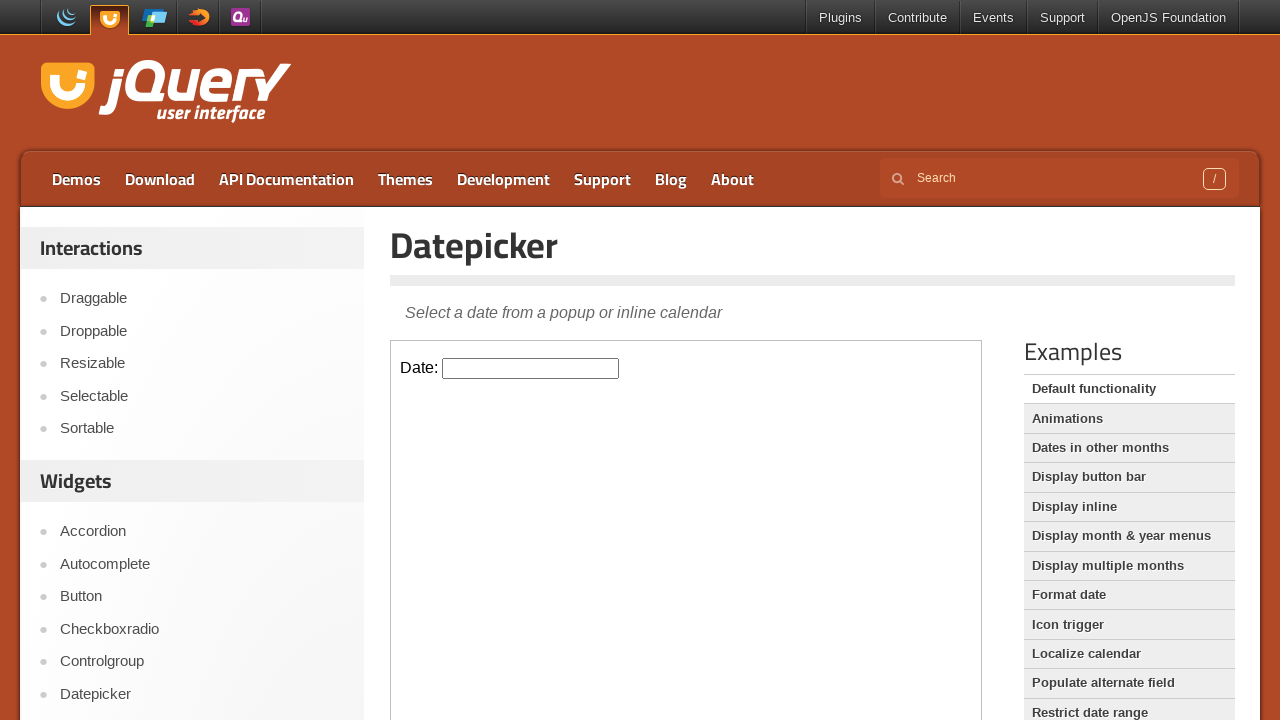

Clicked on datepicker input to open calendar at (531, 368) on iframe.demo-frame >> internal:control=enter-frame >> #datepicker
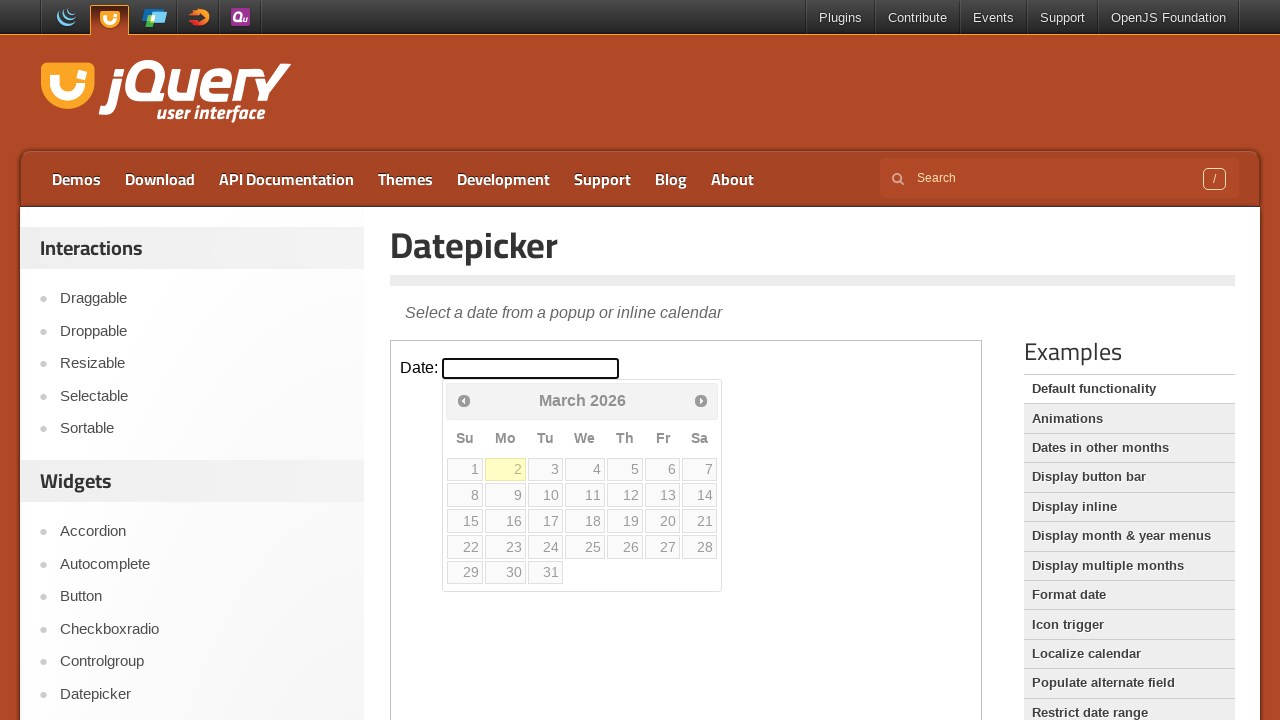

Retrieved current month from datepicker
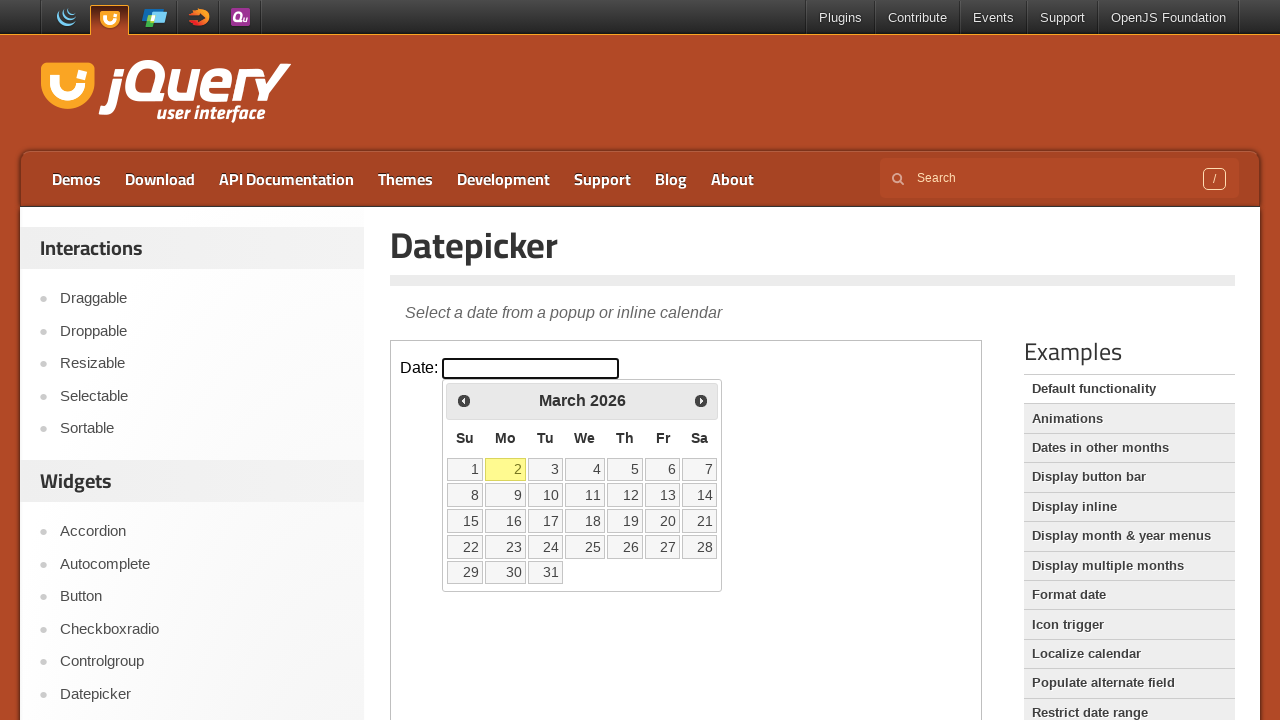

Retrieved current year from datepicker
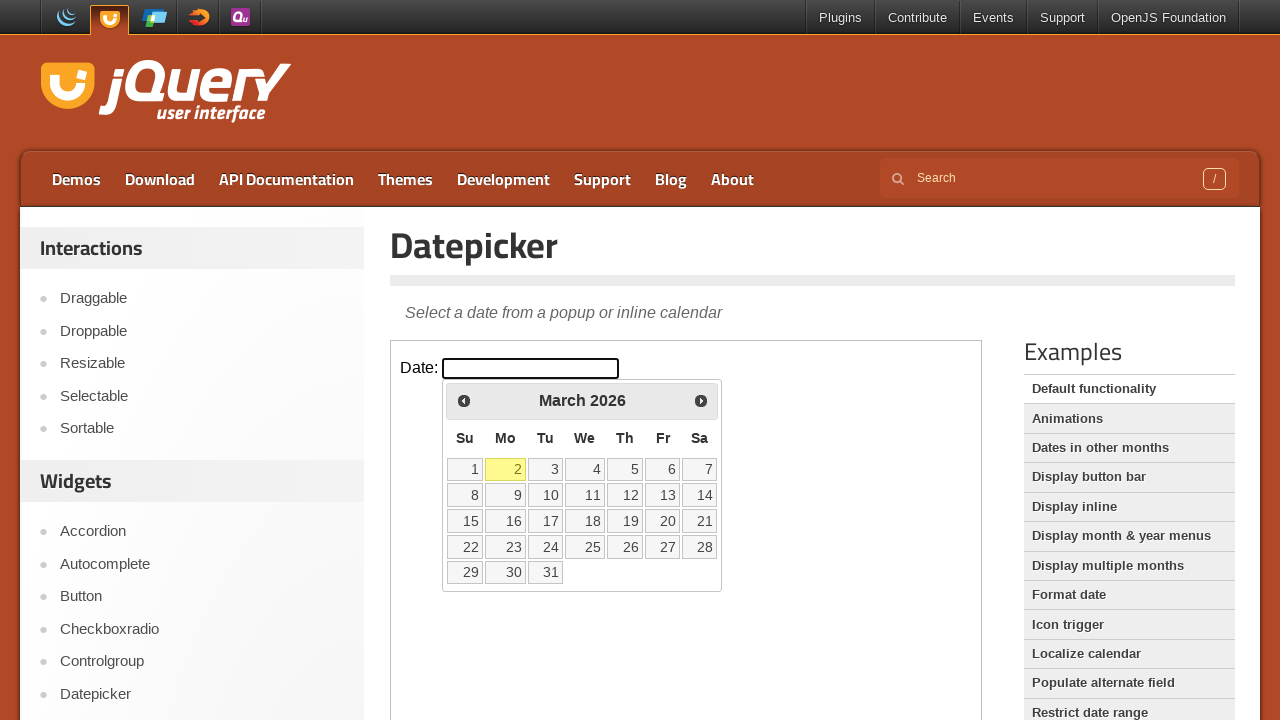

Clicked Next button to advance to next month at (701, 400) on iframe.demo-frame >> internal:control=enter-frame >> span:text('Next')
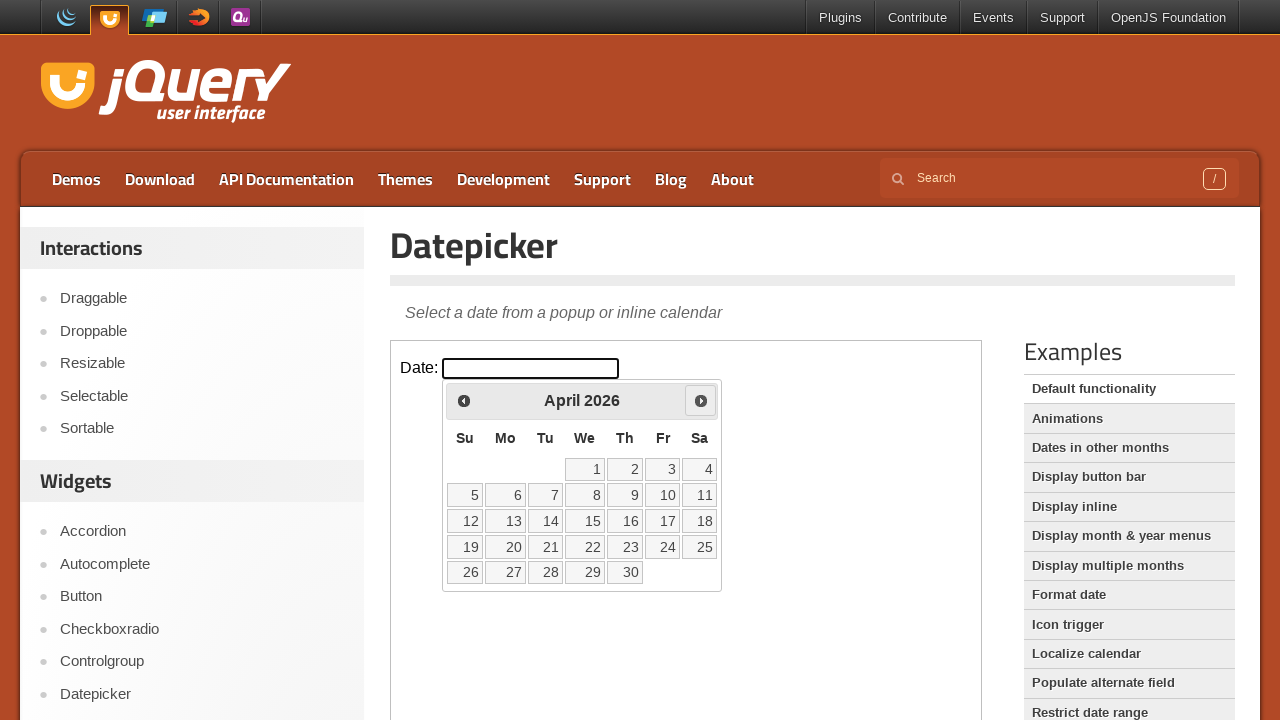

Waited 300ms for calendar transition
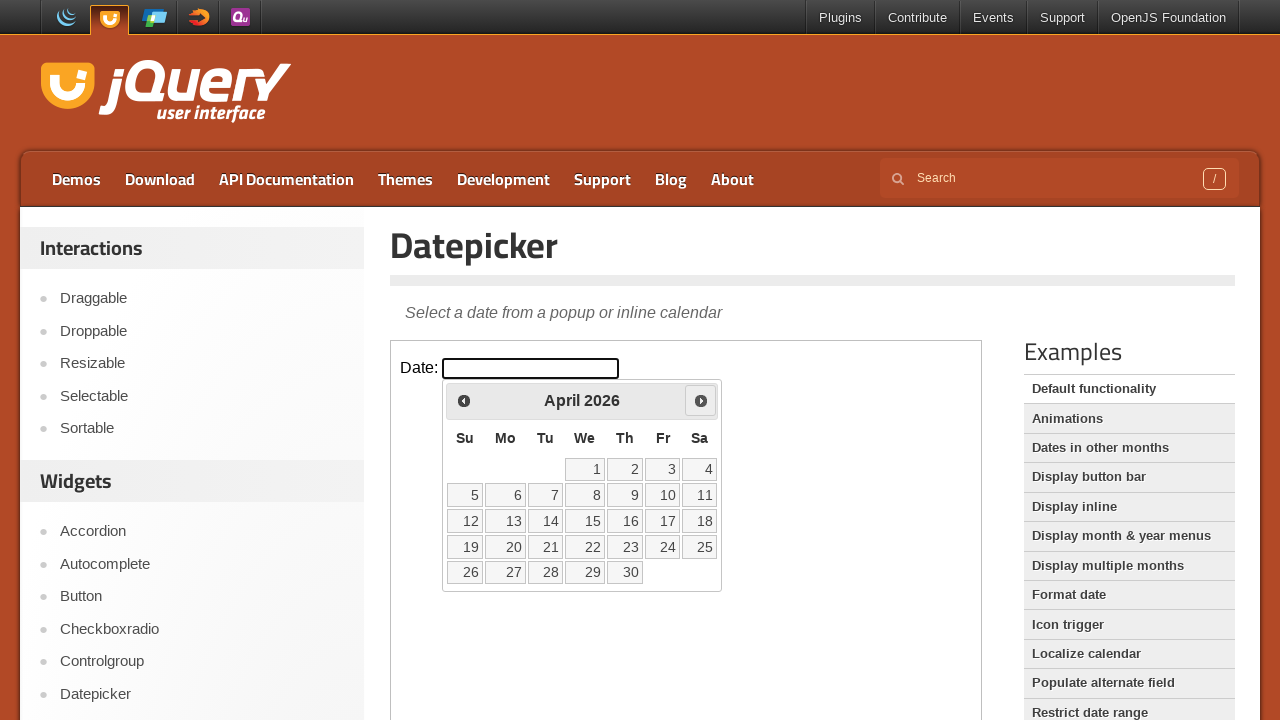

Retrieved current month from datepicker
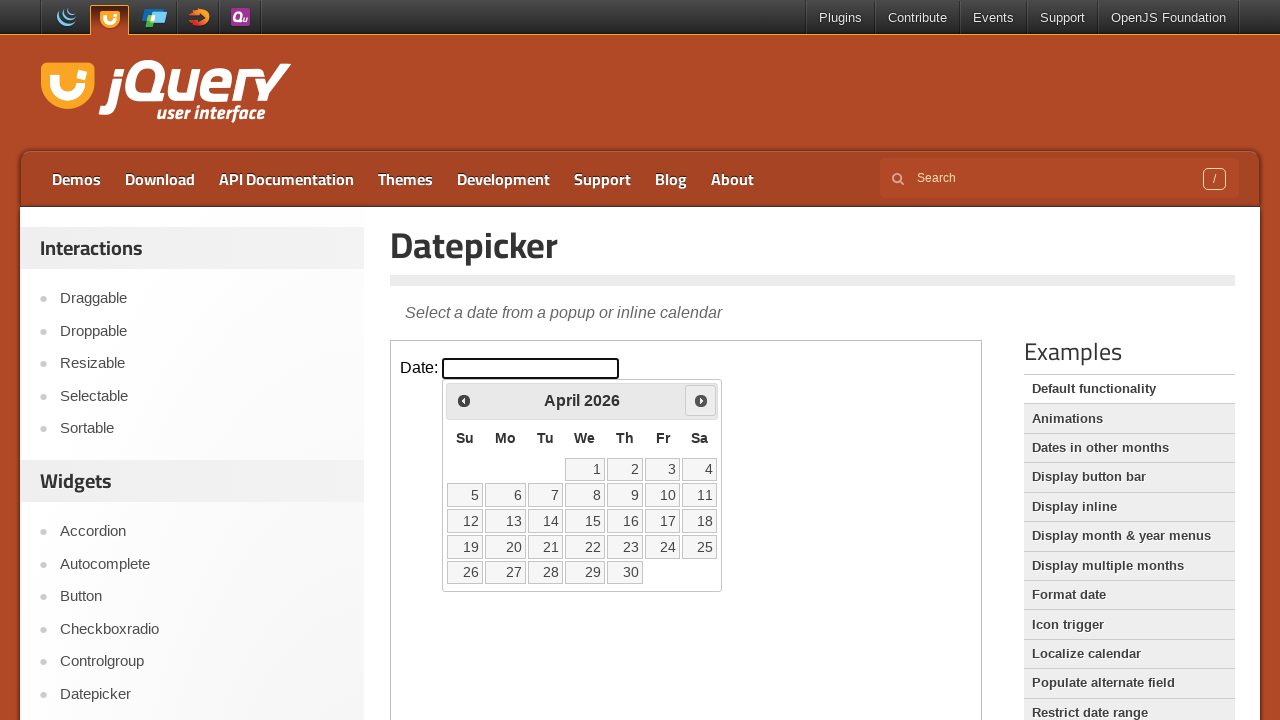

Retrieved current year from datepicker
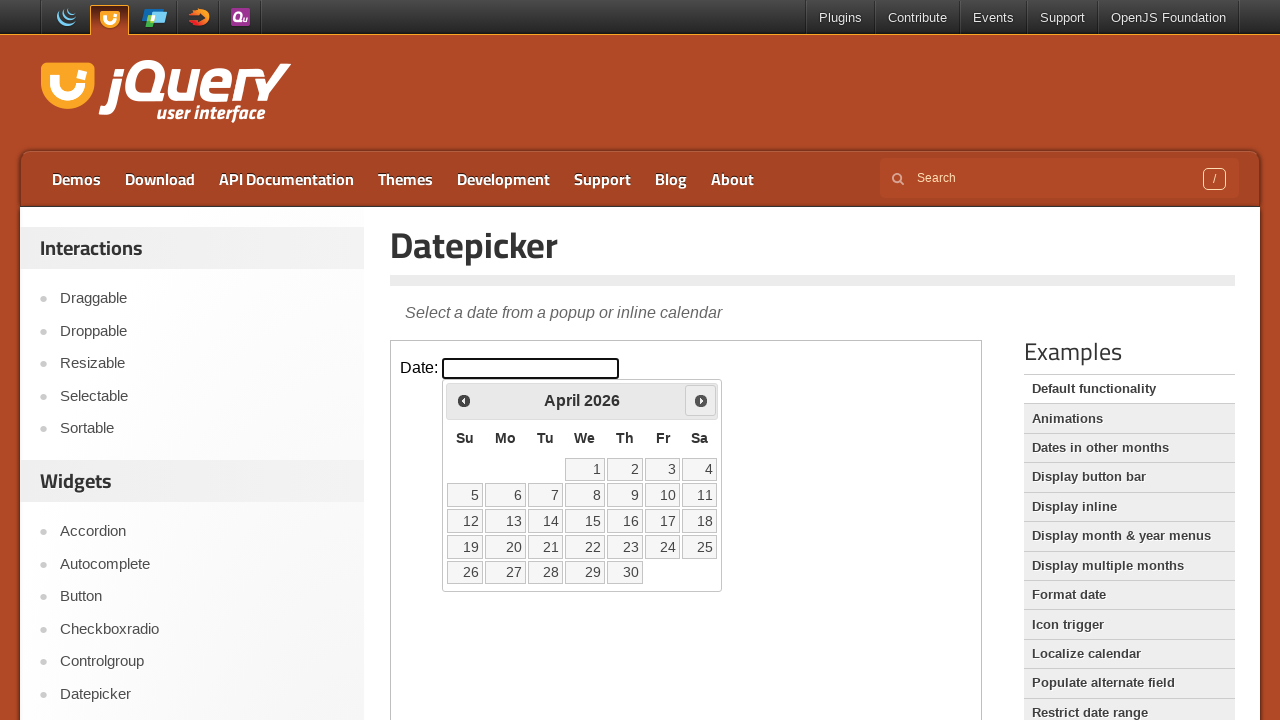

Clicked Next button to advance to next month at (701, 400) on iframe.demo-frame >> internal:control=enter-frame >> span:text('Next')
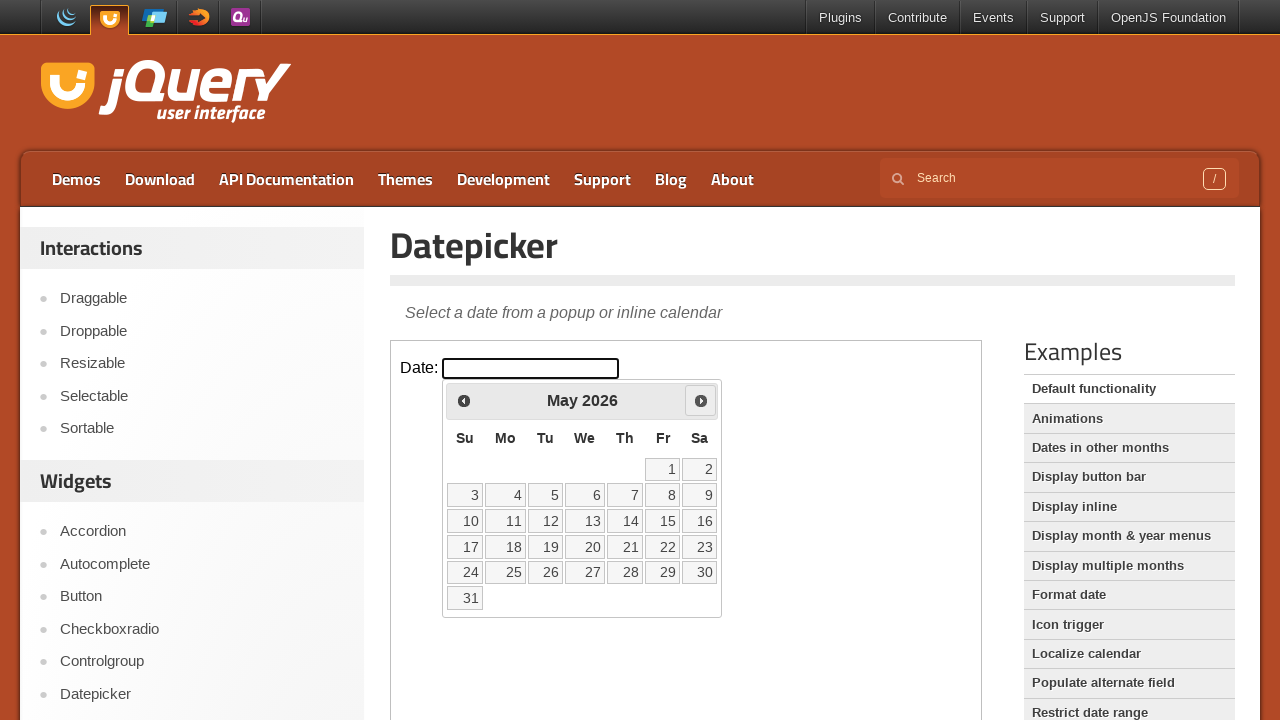

Waited 300ms for calendar transition
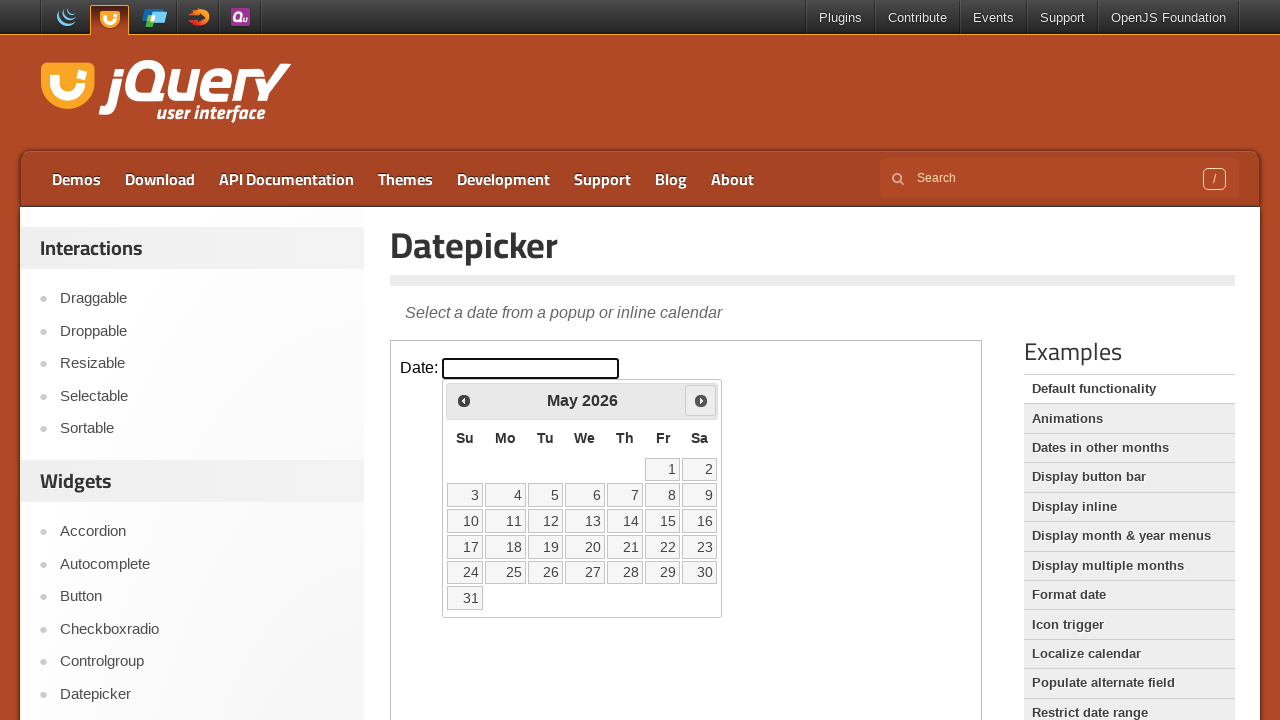

Retrieved current month from datepicker
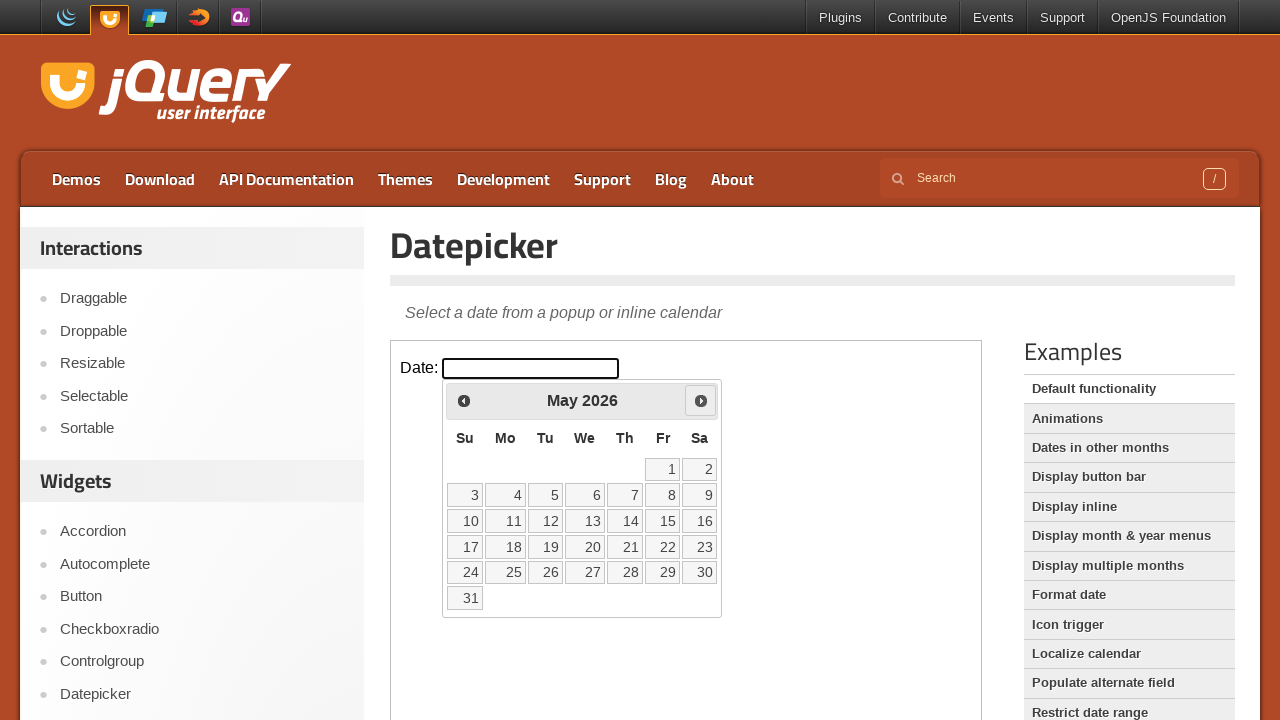

Retrieved current year from datepicker
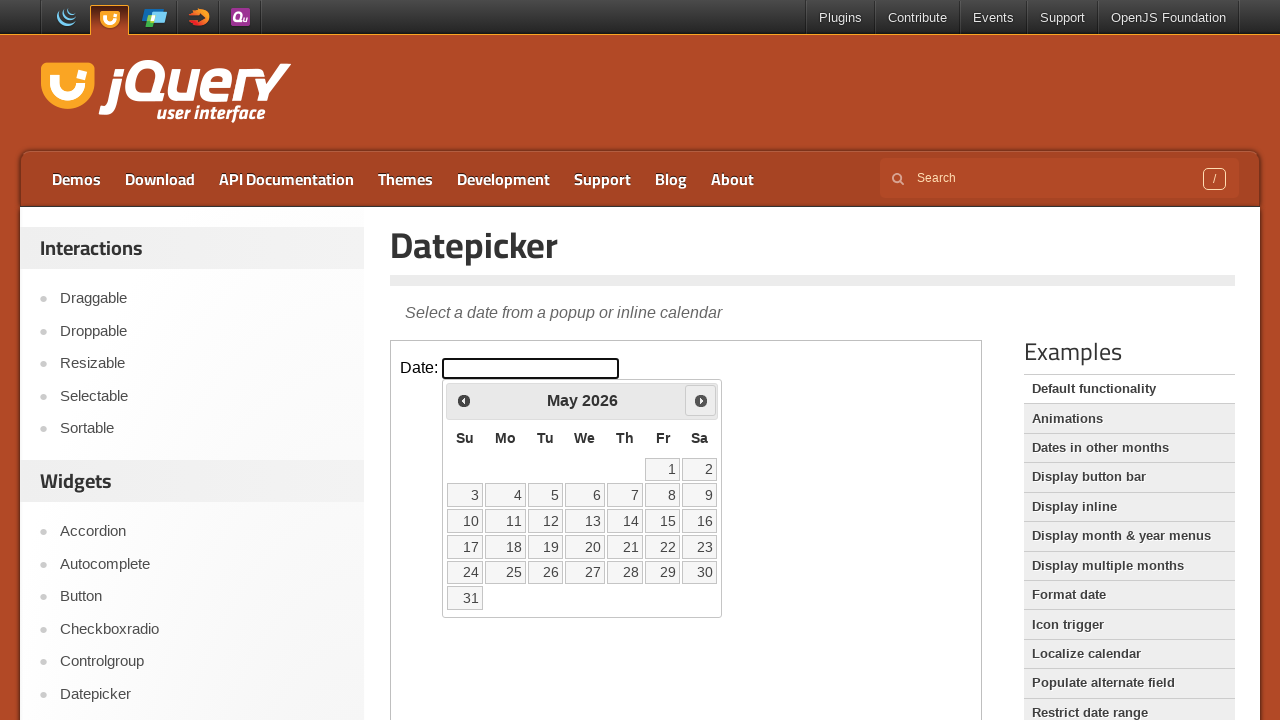

Clicked Next button to advance to next month at (701, 400) on iframe.demo-frame >> internal:control=enter-frame >> span:text('Next')
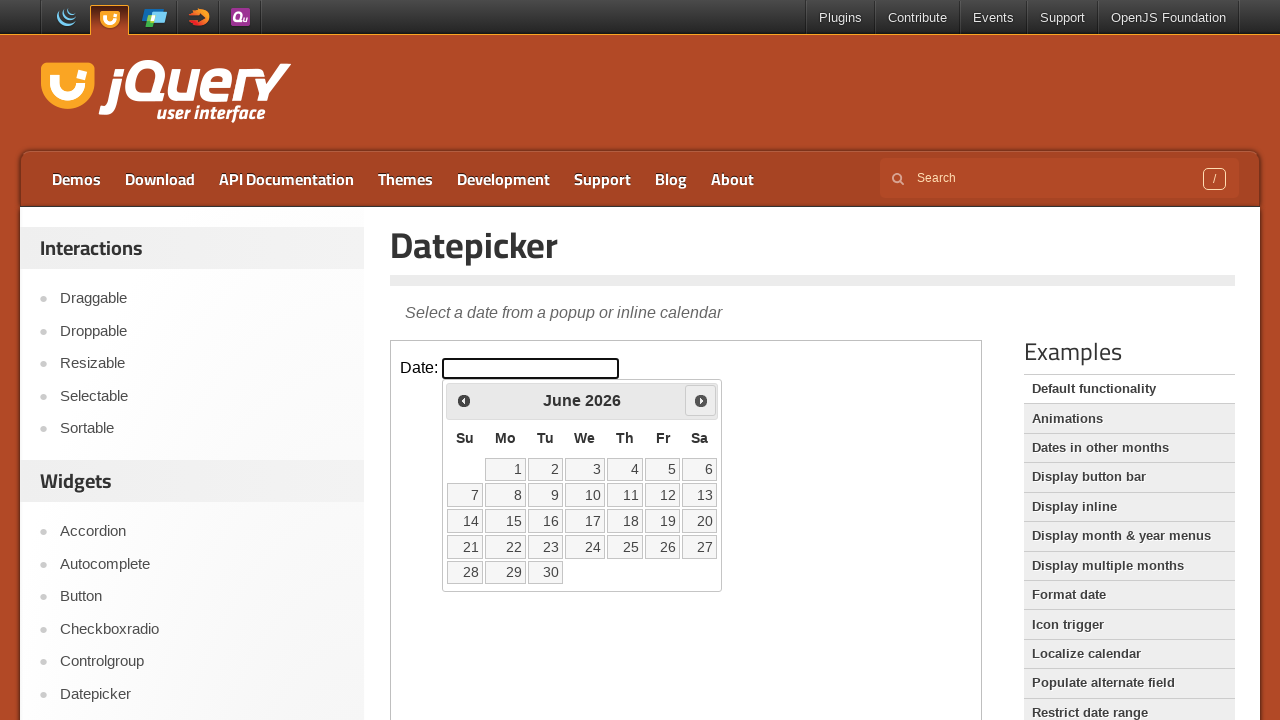

Waited 300ms for calendar transition
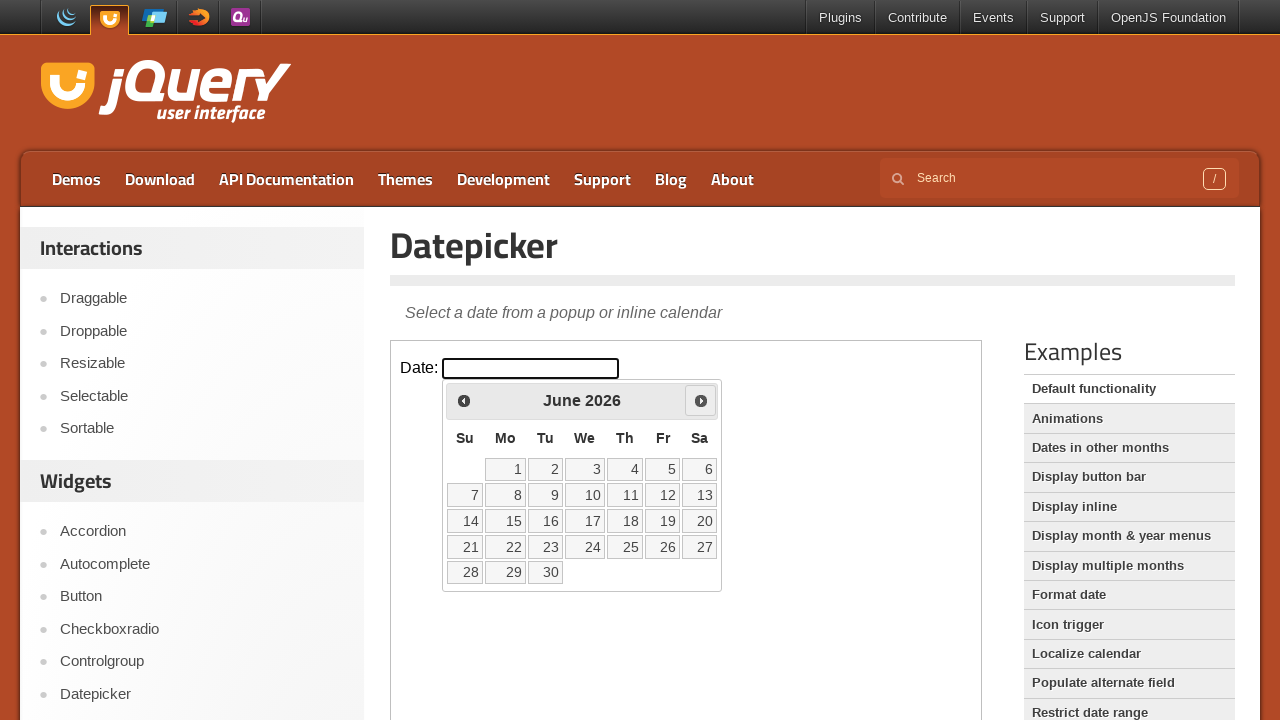

Retrieved current month from datepicker
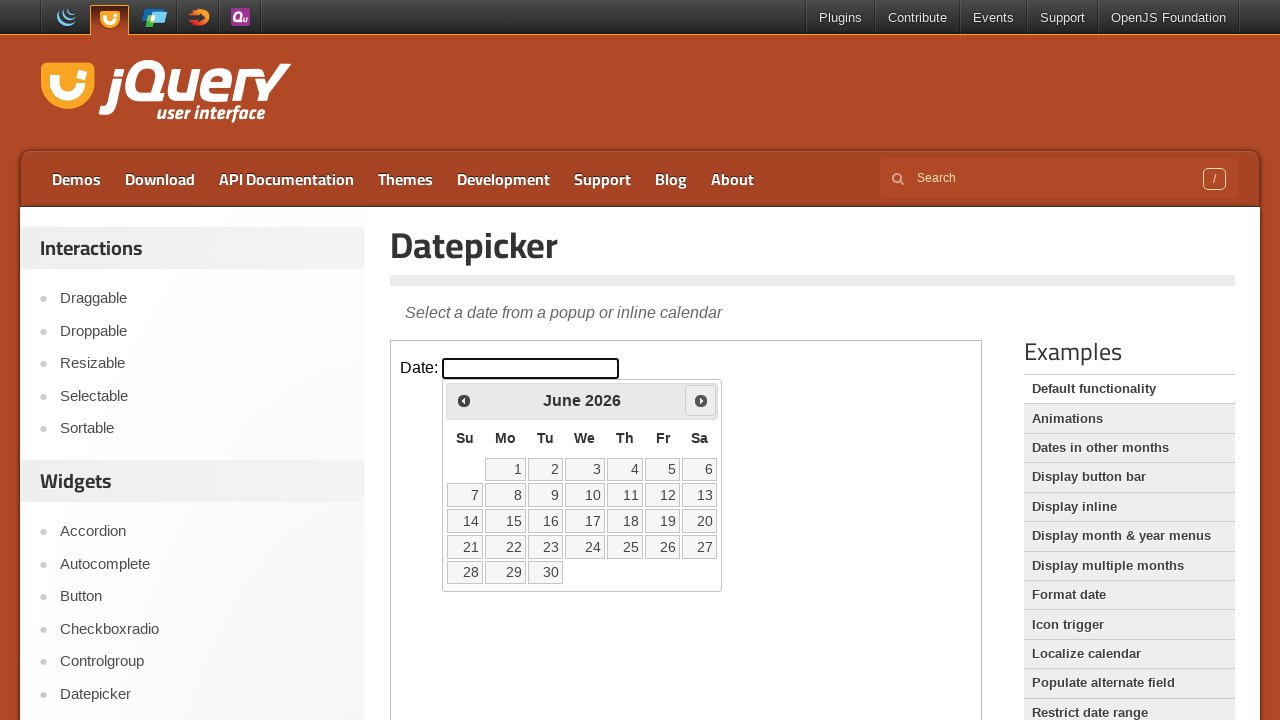

Retrieved current year from datepicker
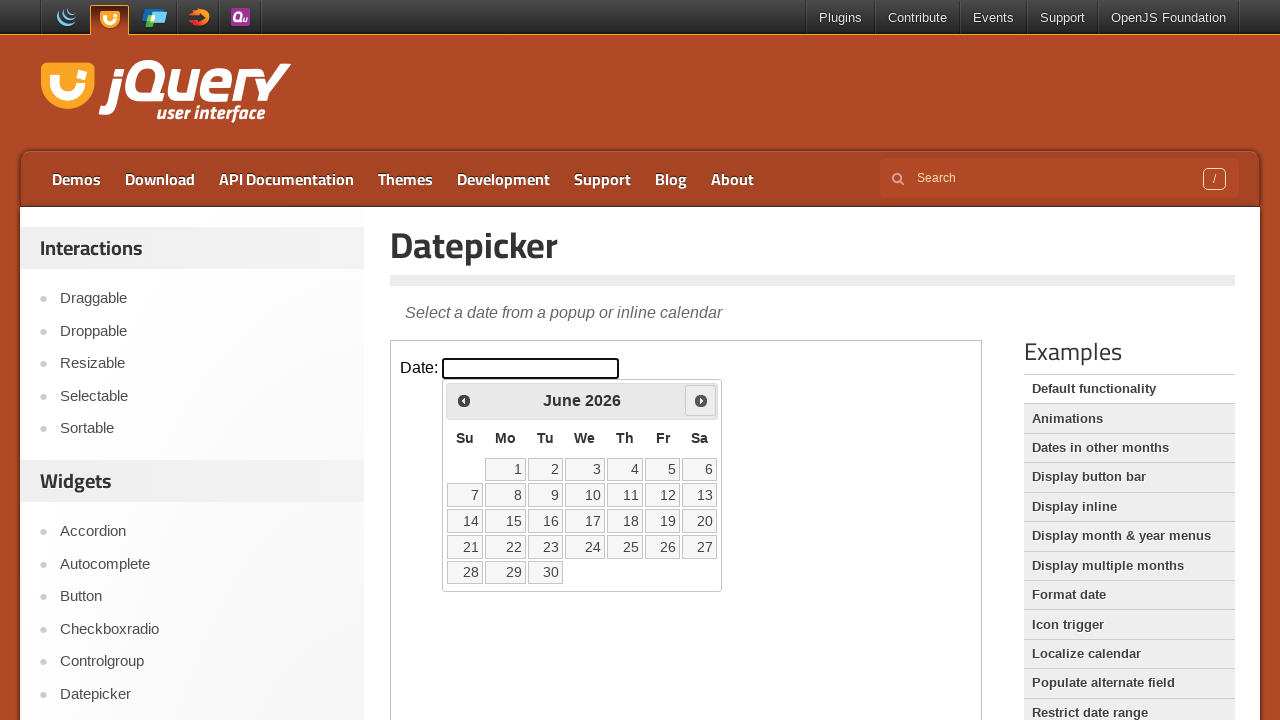

Clicked Next button to advance to next month at (701, 400) on iframe.demo-frame >> internal:control=enter-frame >> span:text('Next')
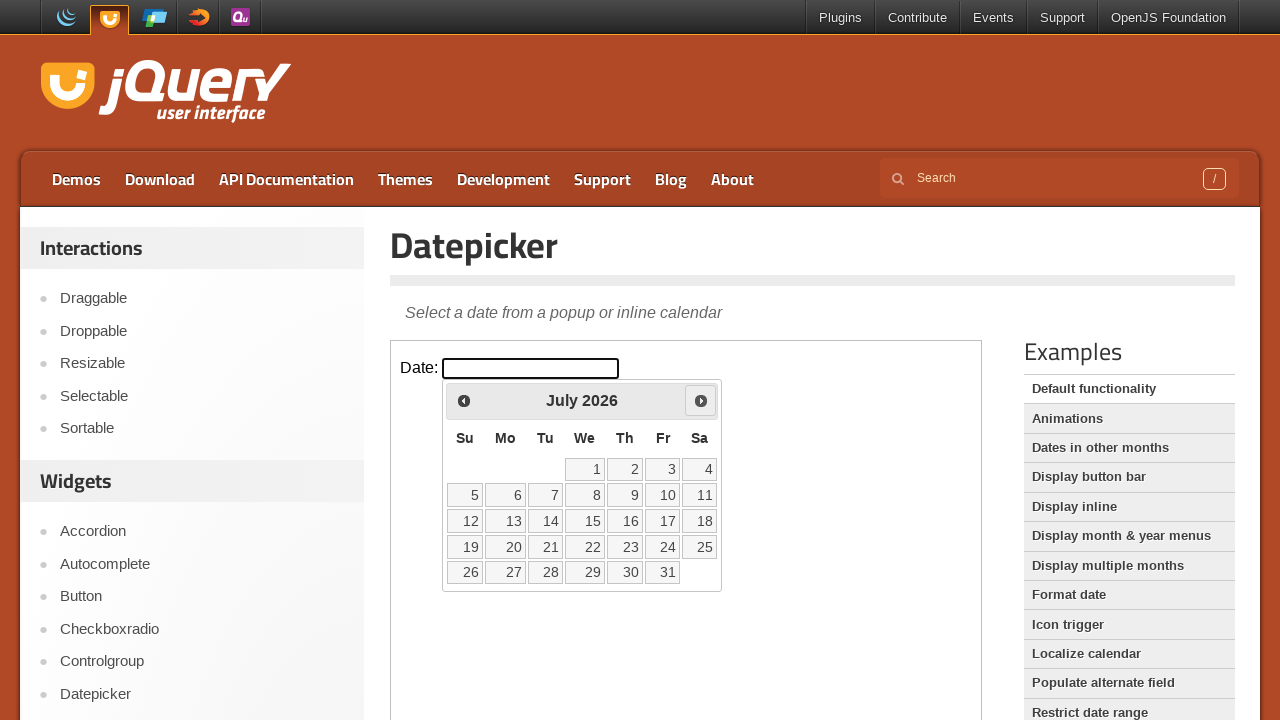

Waited 300ms for calendar transition
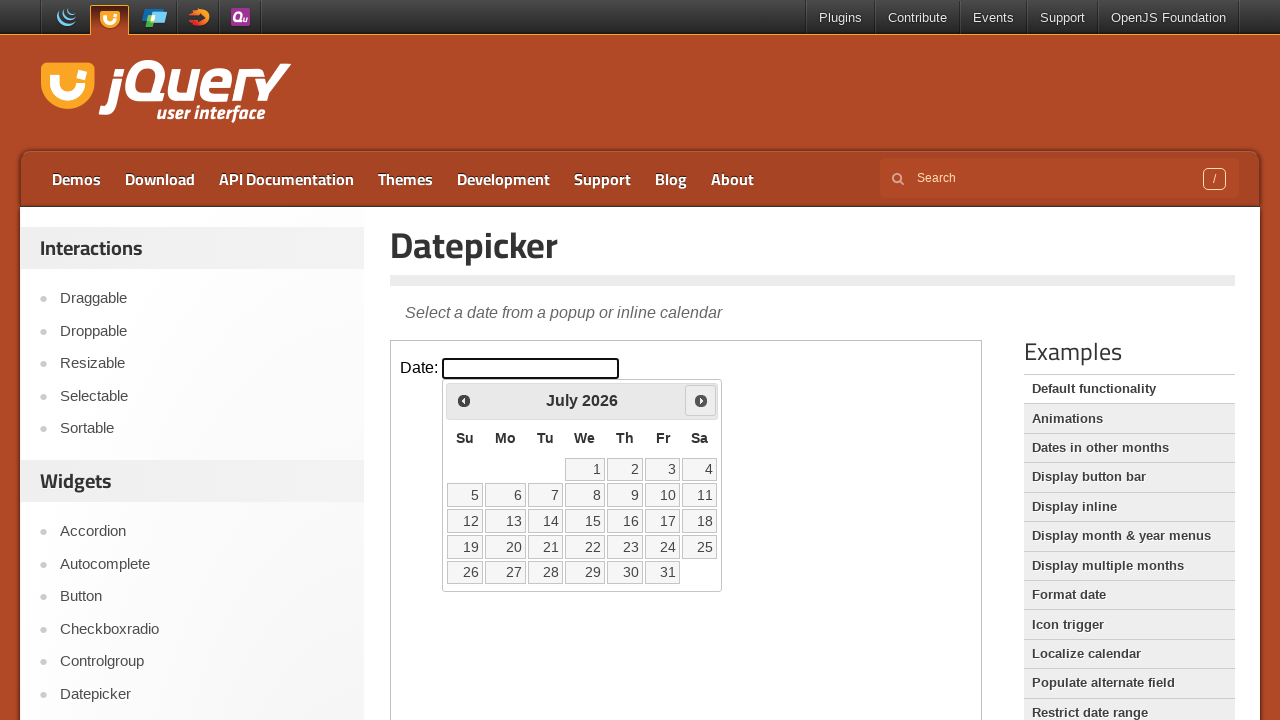

Retrieved current month from datepicker
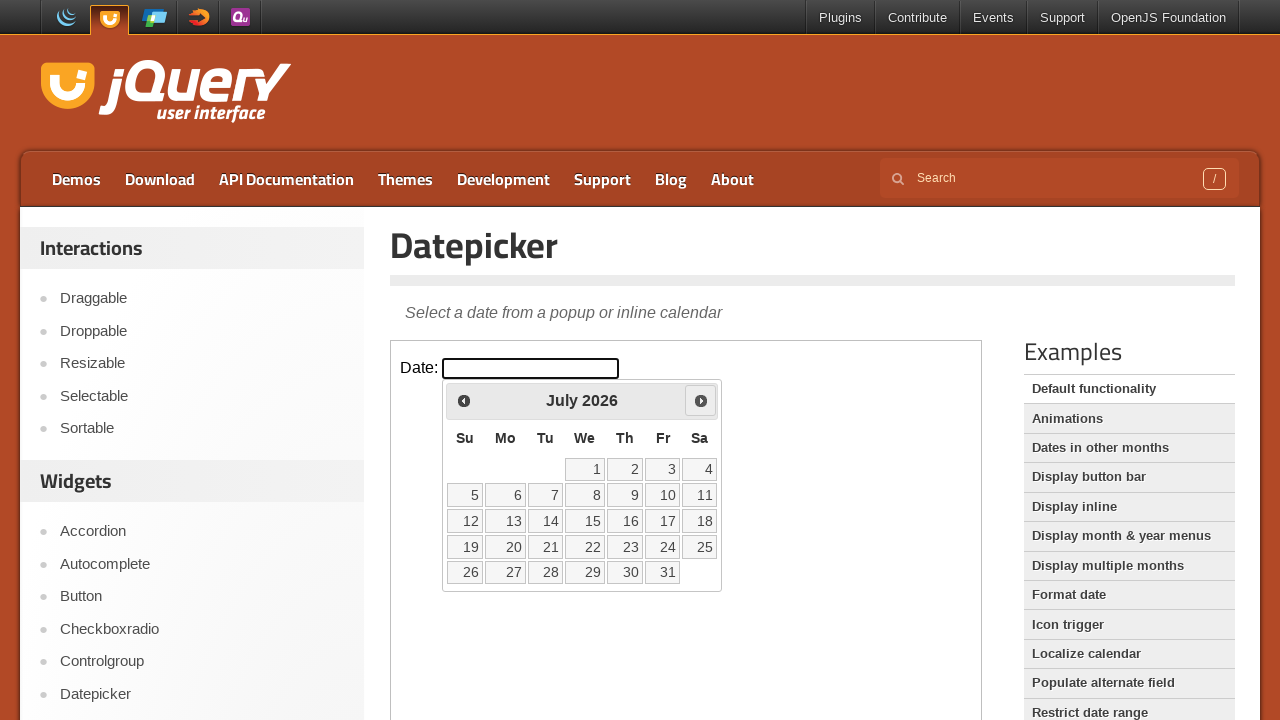

Retrieved current year from datepicker
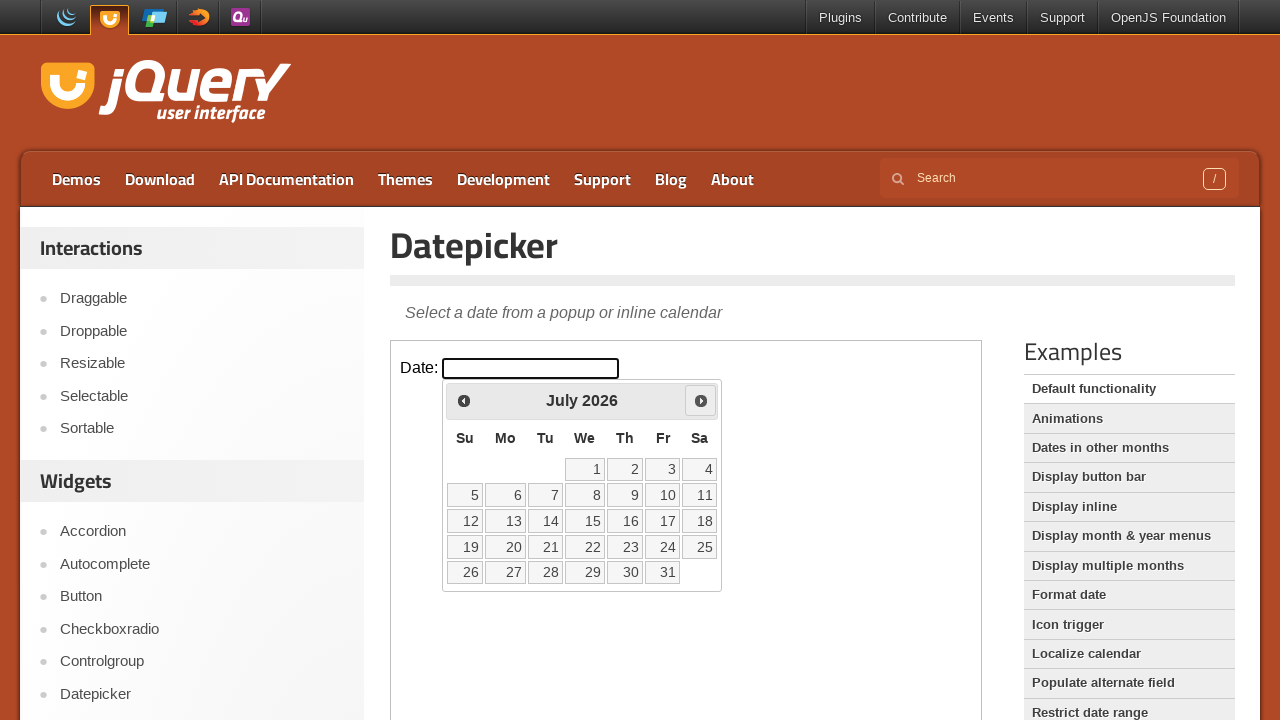

Clicked Next button to advance to next month at (701, 400) on iframe.demo-frame >> internal:control=enter-frame >> span:text('Next')
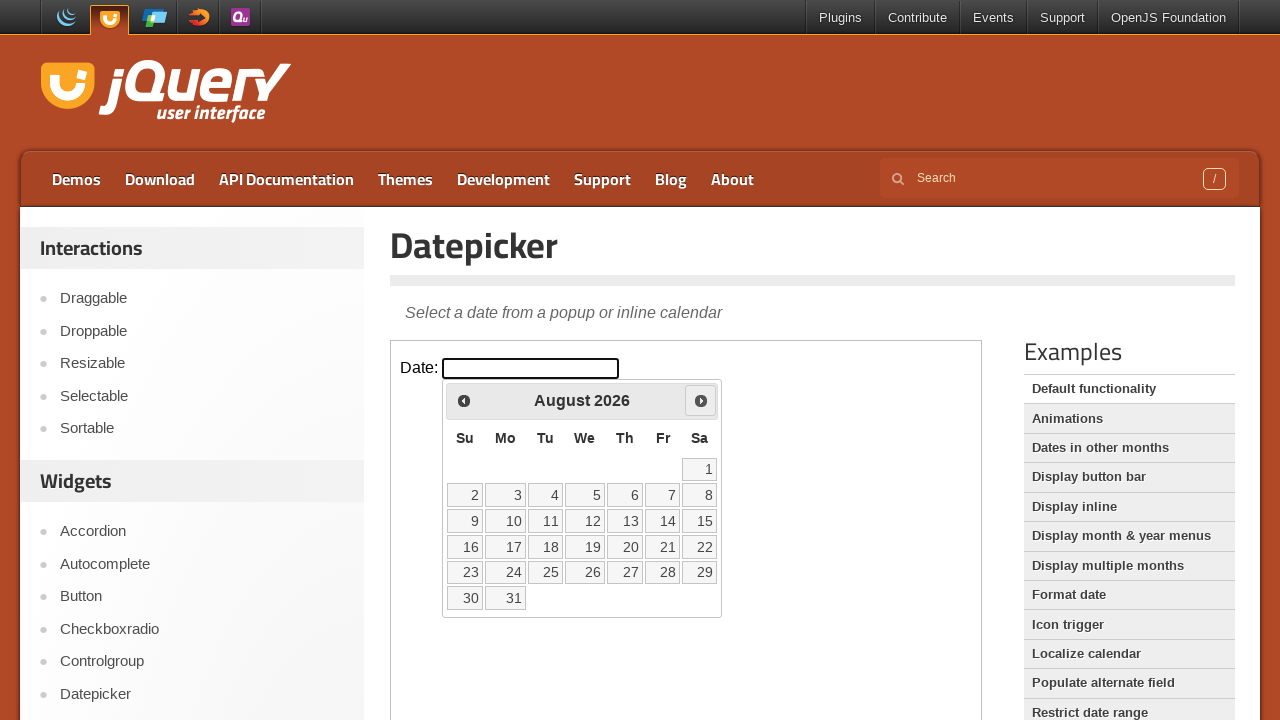

Waited 300ms for calendar transition
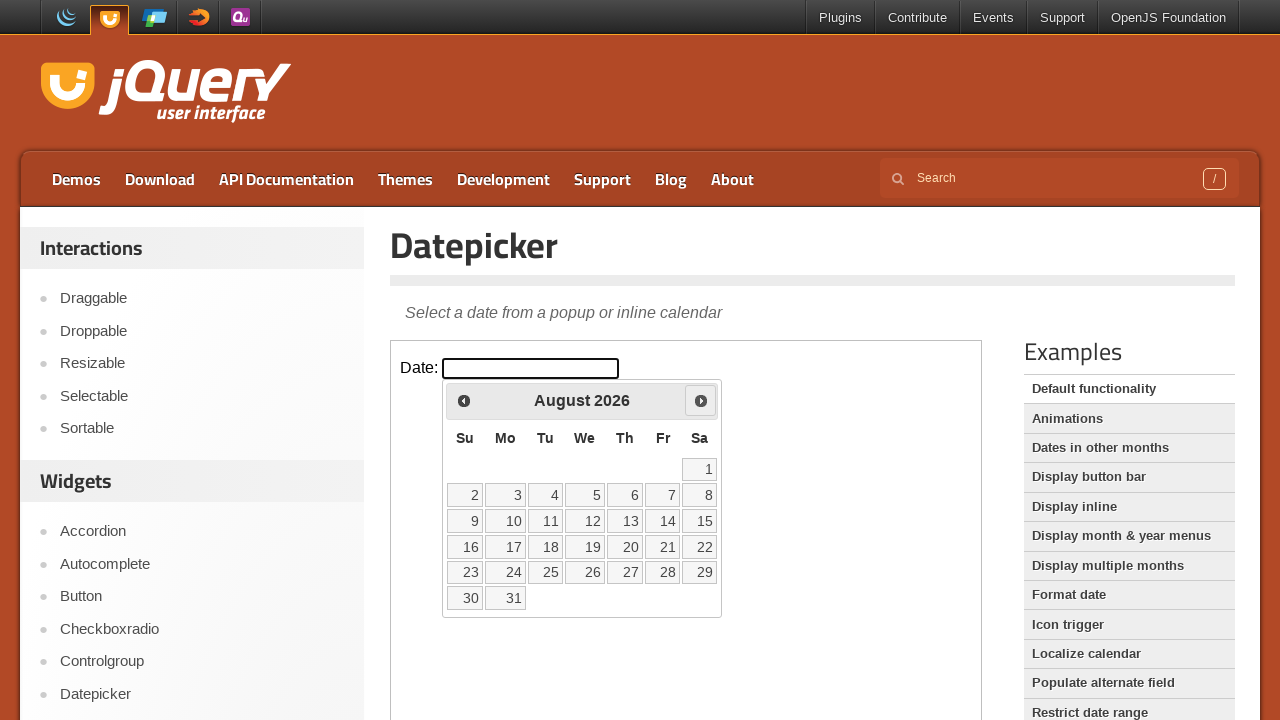

Retrieved current month from datepicker
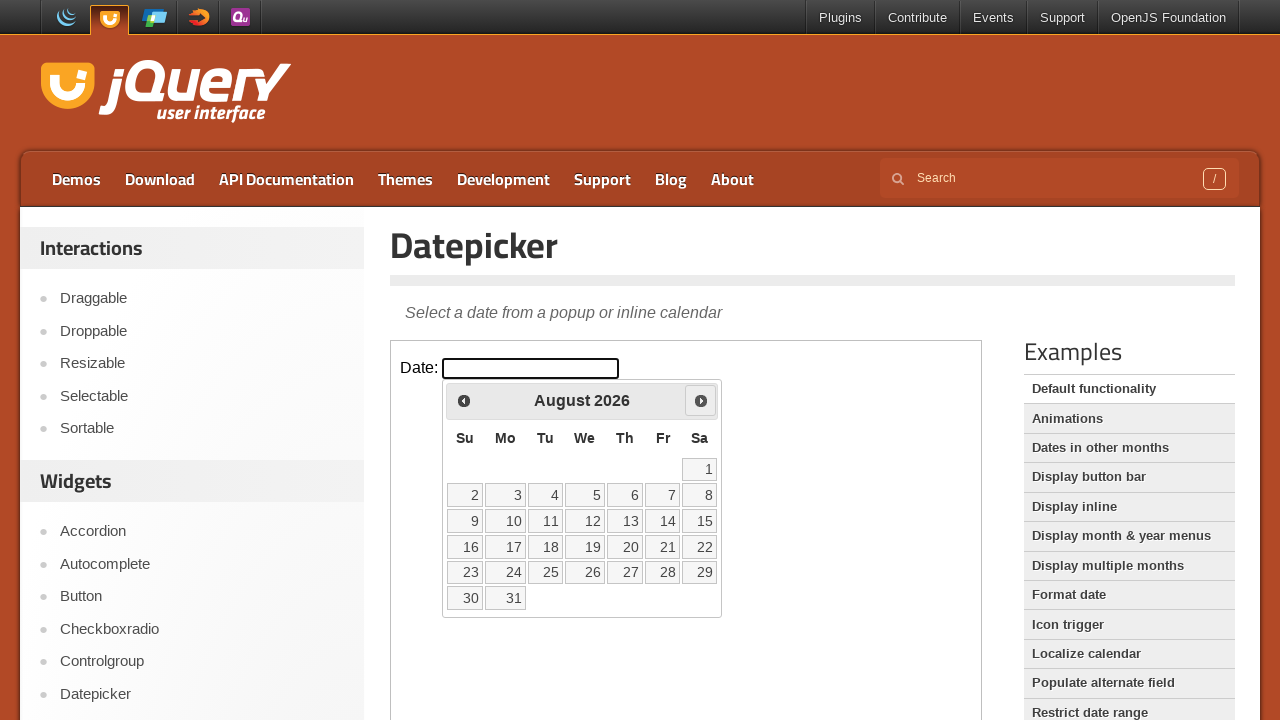

Retrieved current year from datepicker
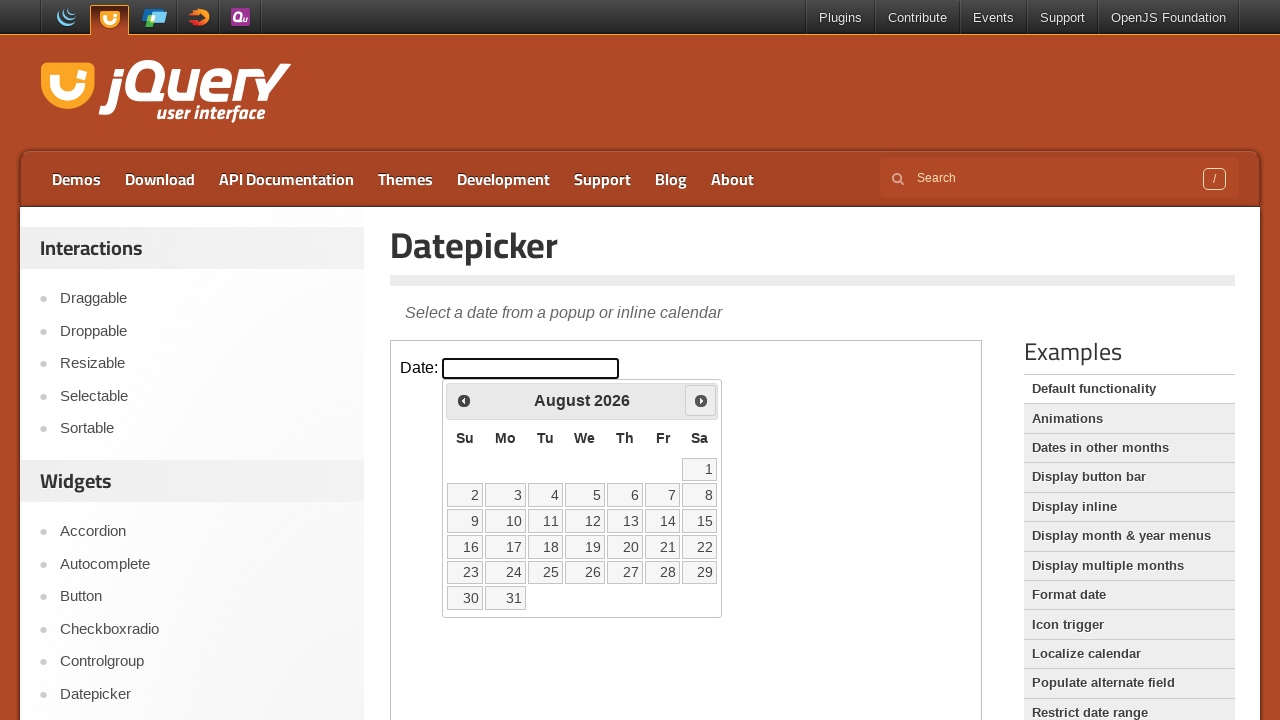

Clicked Next button to advance to next month at (701, 400) on iframe.demo-frame >> internal:control=enter-frame >> span:text('Next')
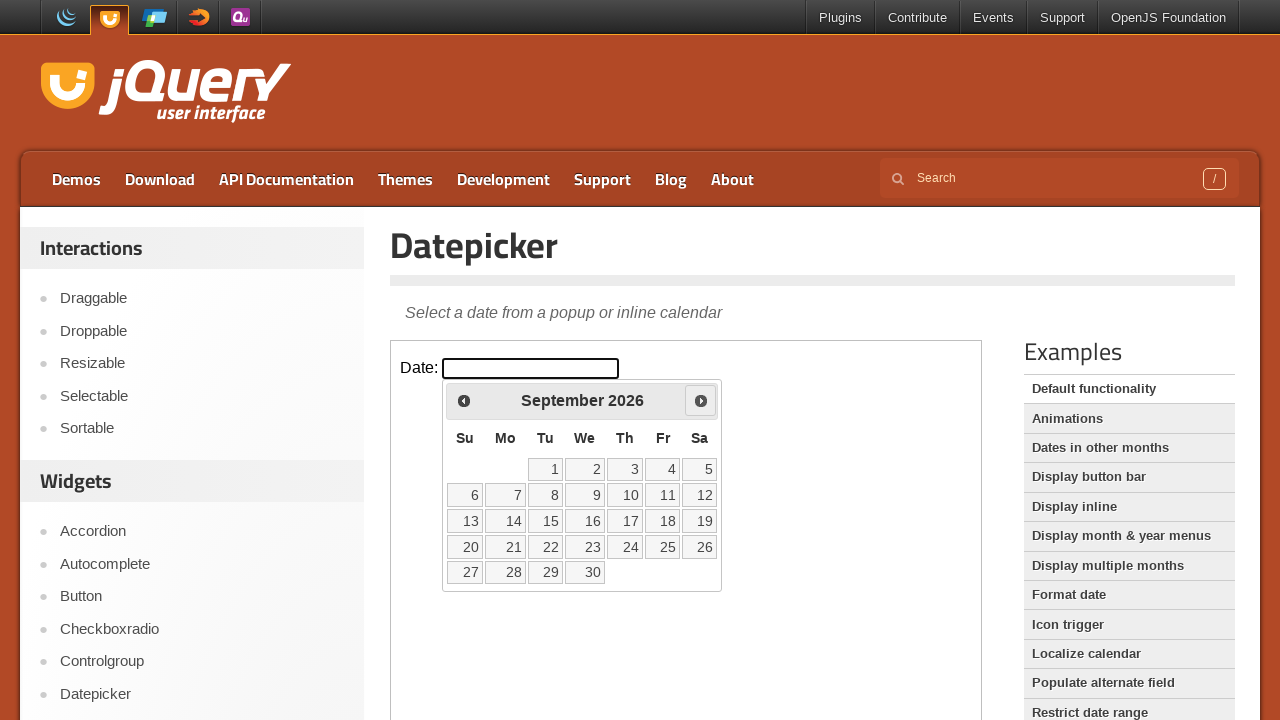

Waited 300ms for calendar transition
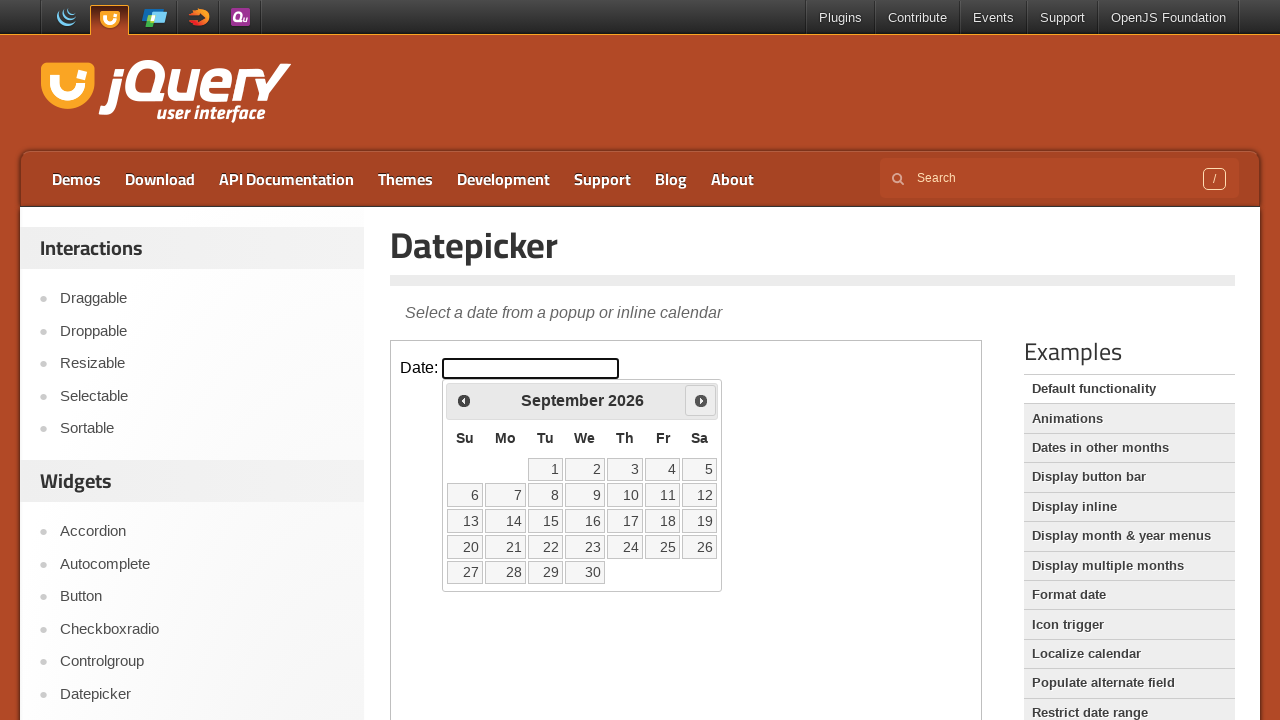

Retrieved current month from datepicker
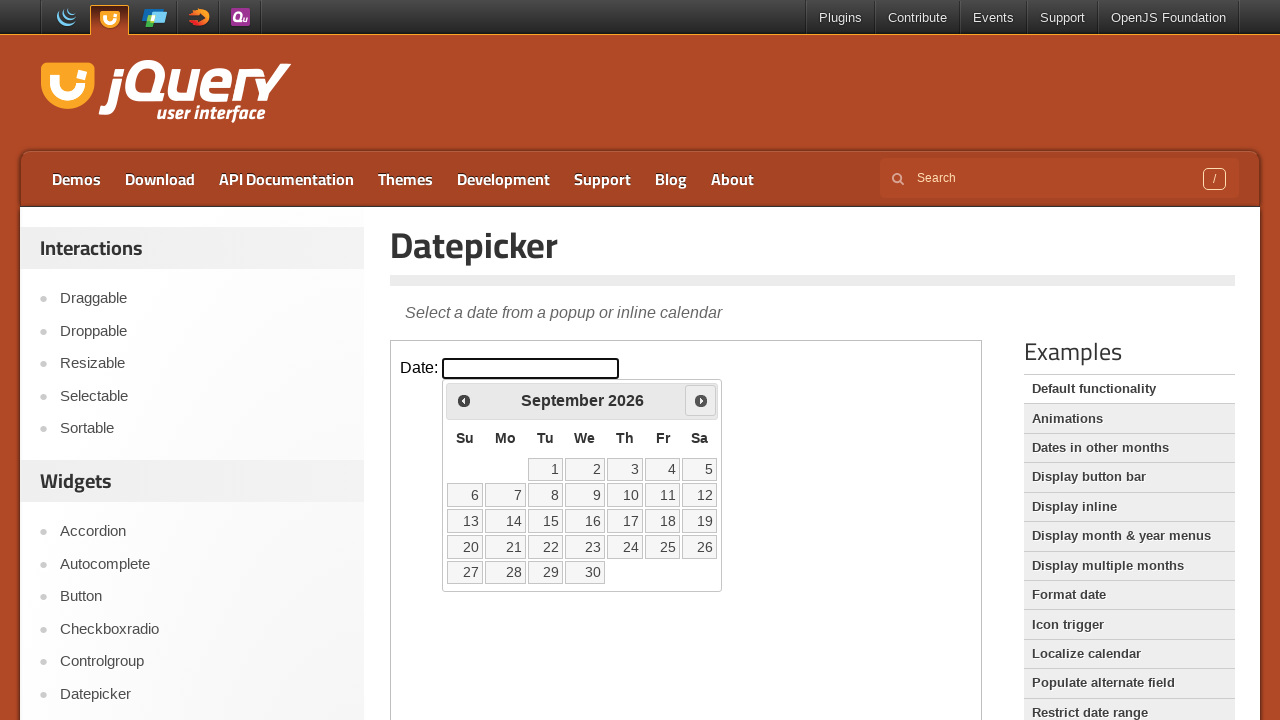

Retrieved current year from datepicker
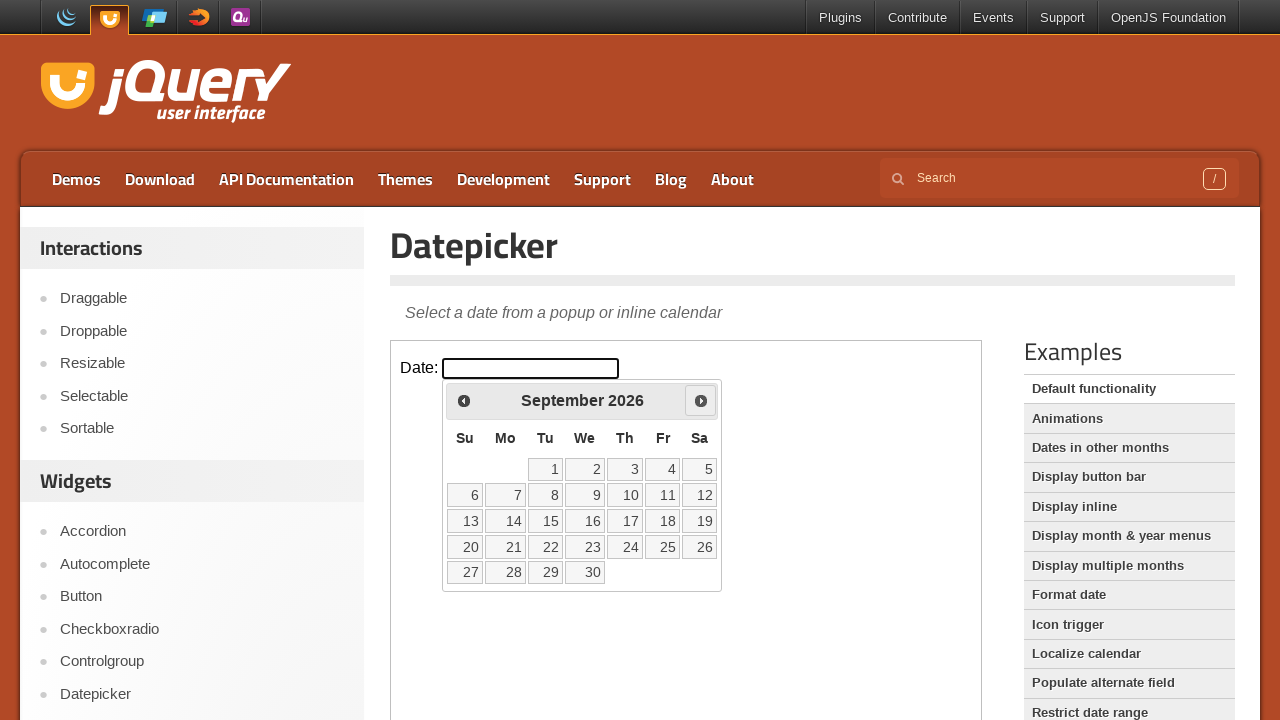

Reached target month/year: September 2026
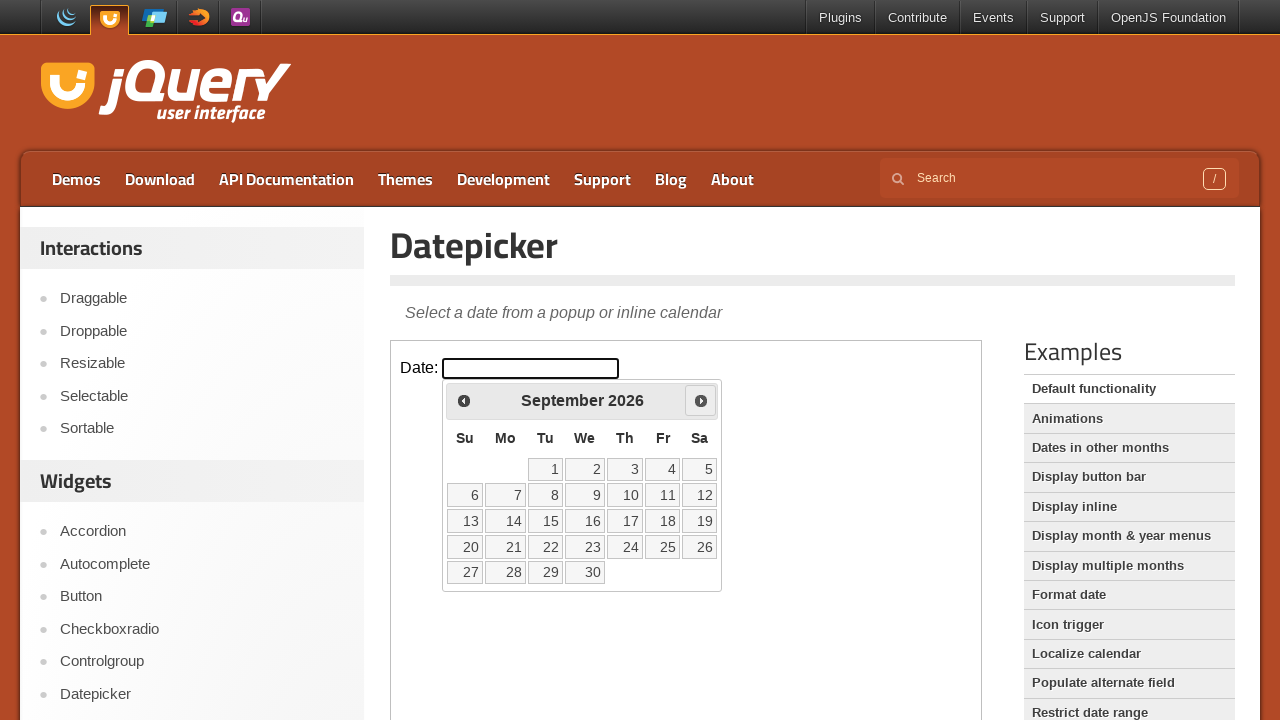

Selected date 15 from calendar at (545, 521) on iframe.demo-frame >> internal:control=enter-frame >> table.ui-datepicker-calenda
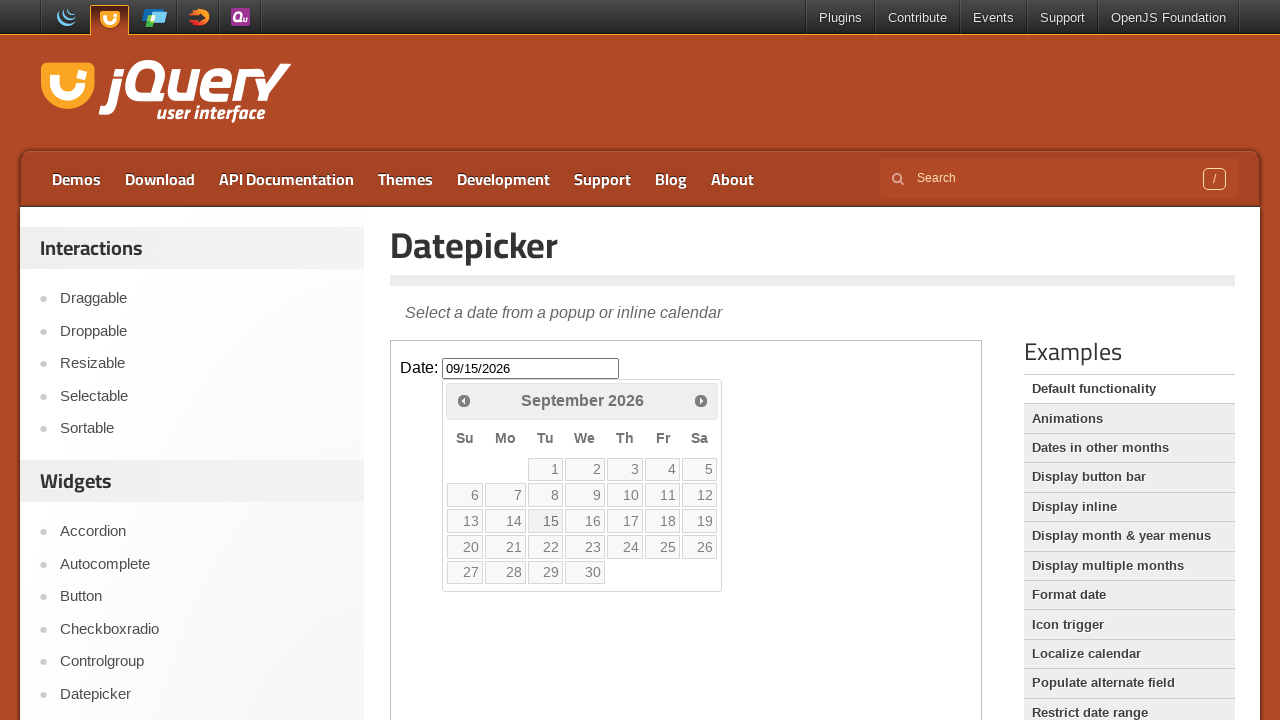

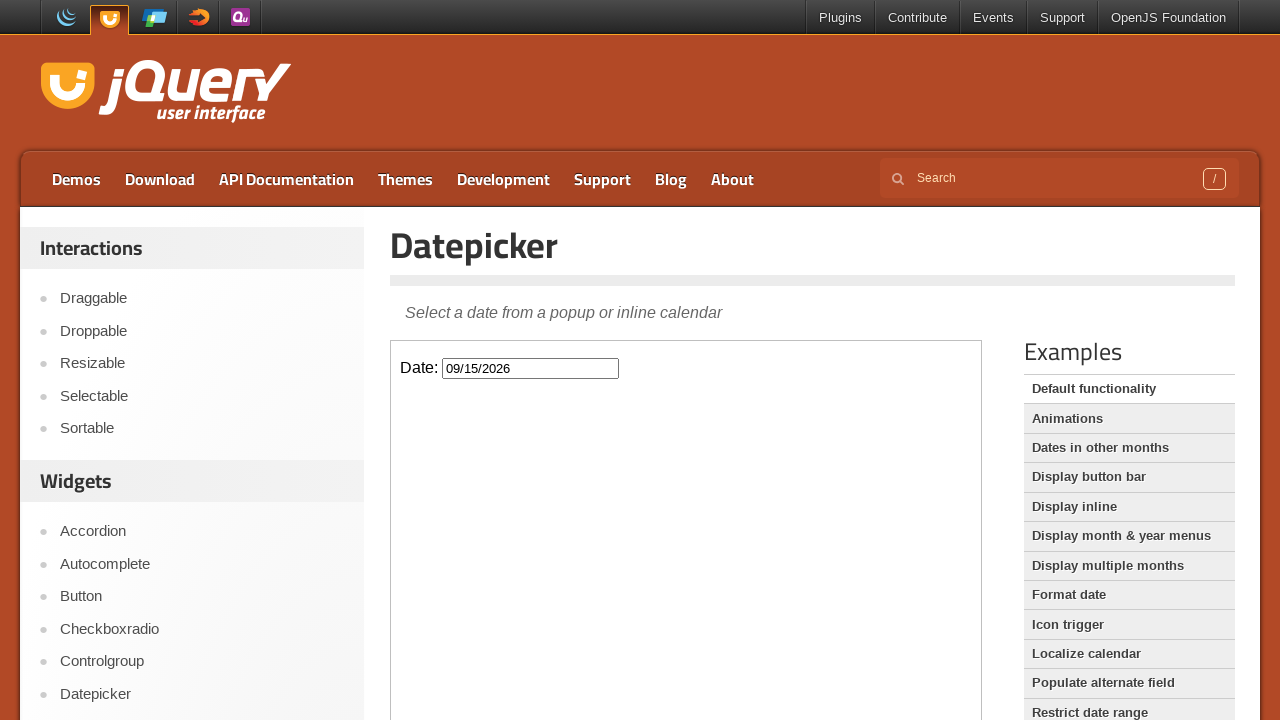